Navigates to a portfolio website and verifies the page title is "My Portfolio"

Starting URL: https://github-portfolio-pst99.vercel.app/

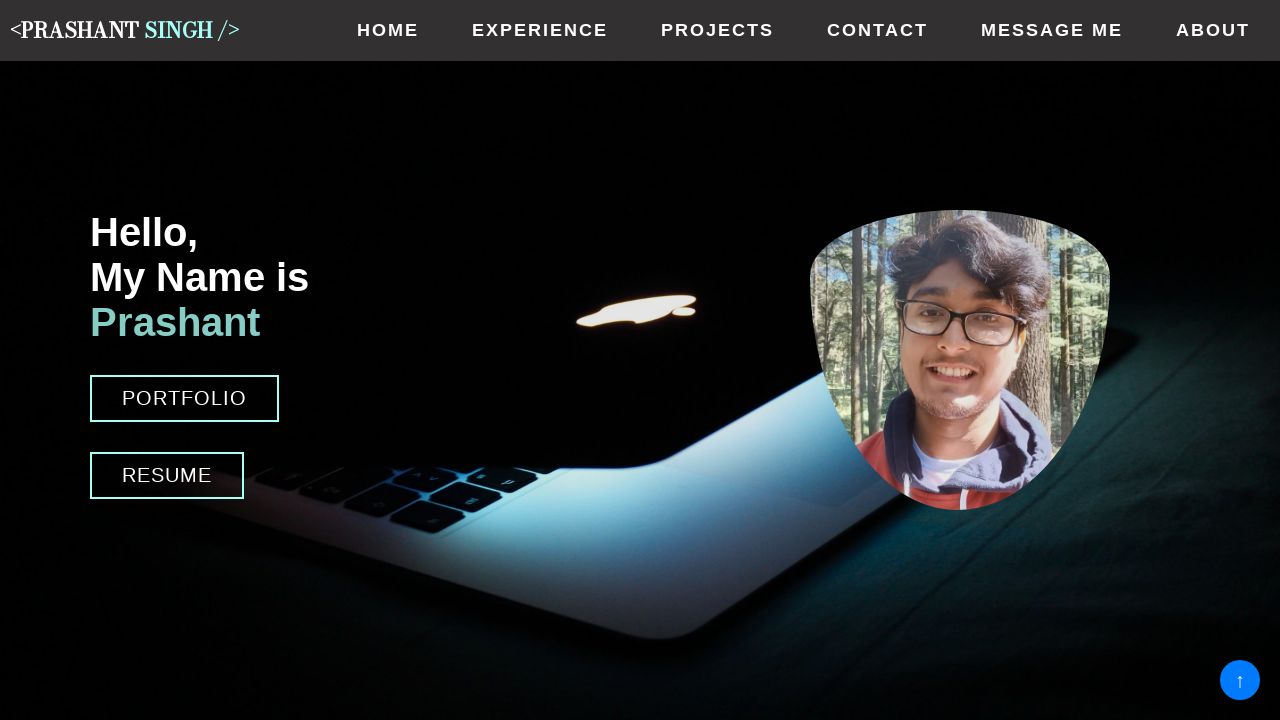

Navigated to portfolio website
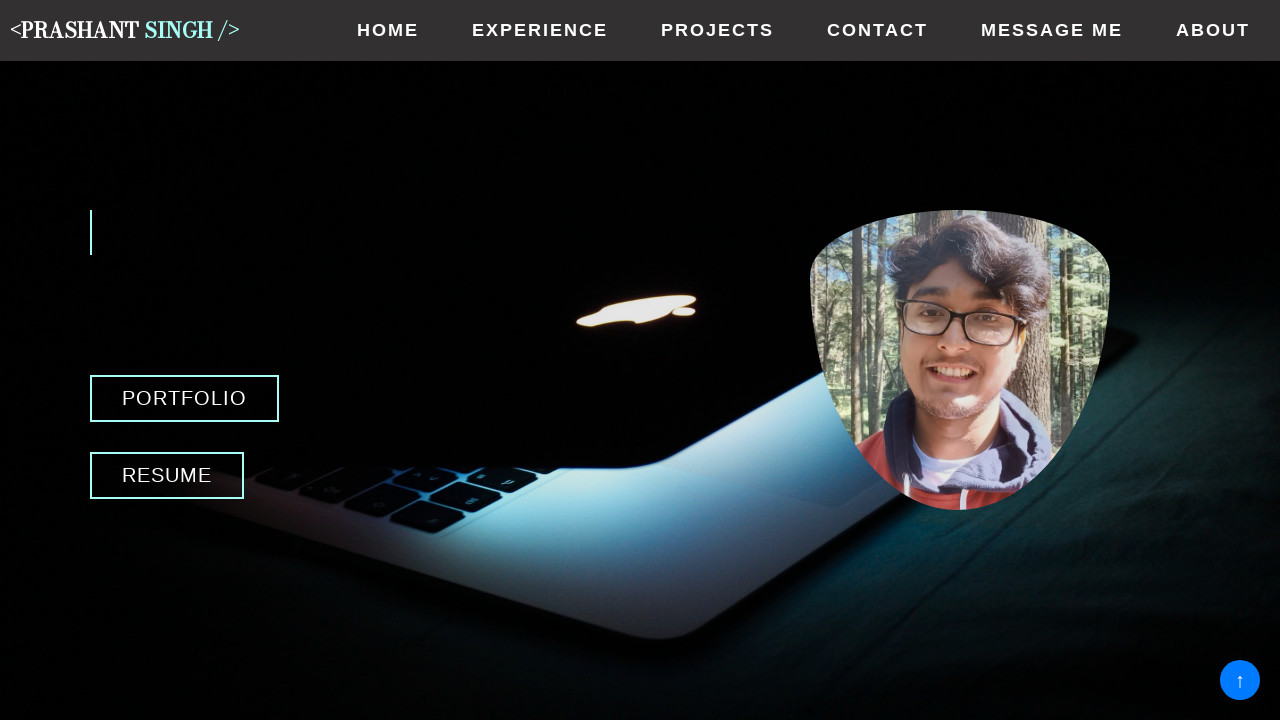

Verified page title is 'My Portfolio'
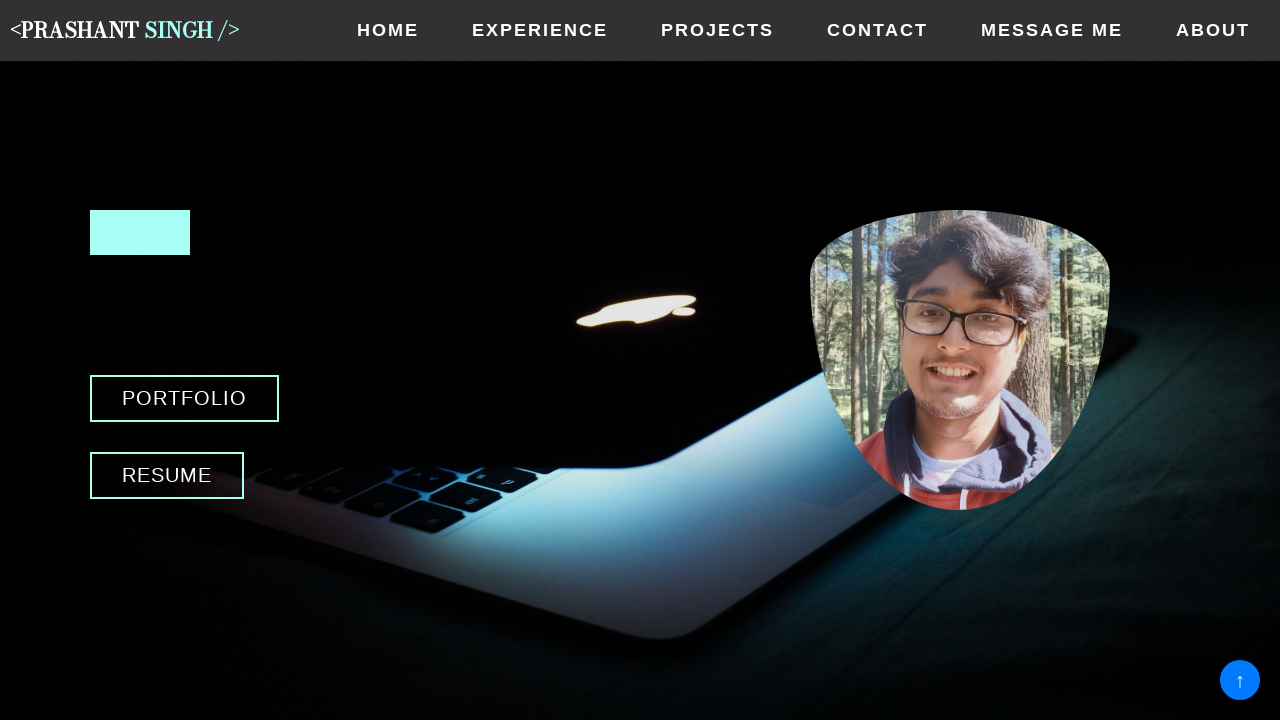

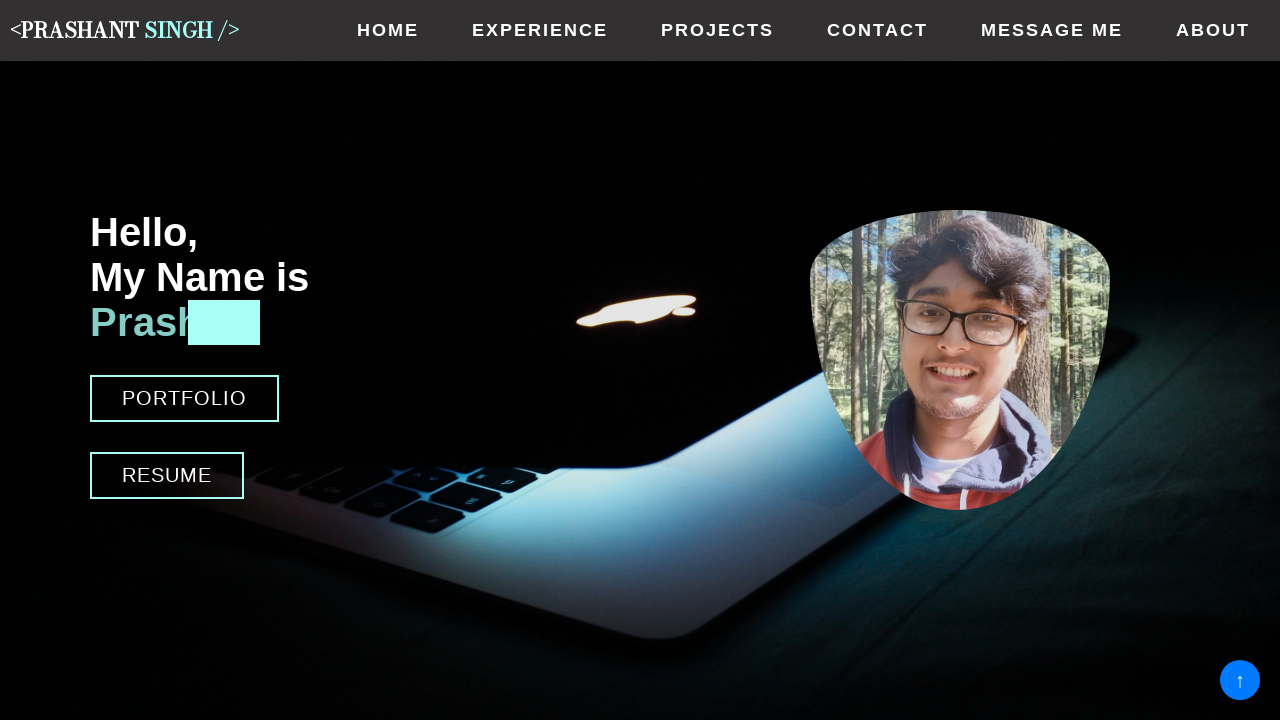